Navigates to python.org, finds the PyPI menu item in the top navigation, and clicks on it to navigate to the PyPI page.

Starting URL: https://python.org

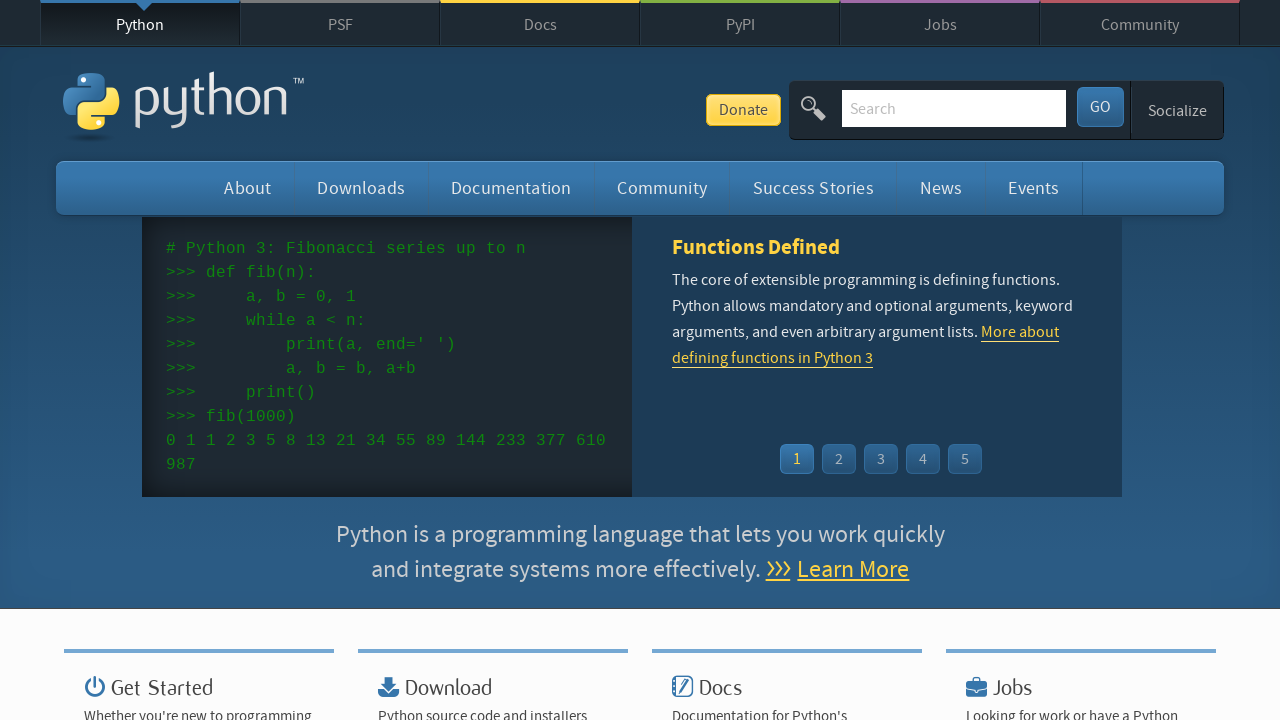

Top navigation menu loaded
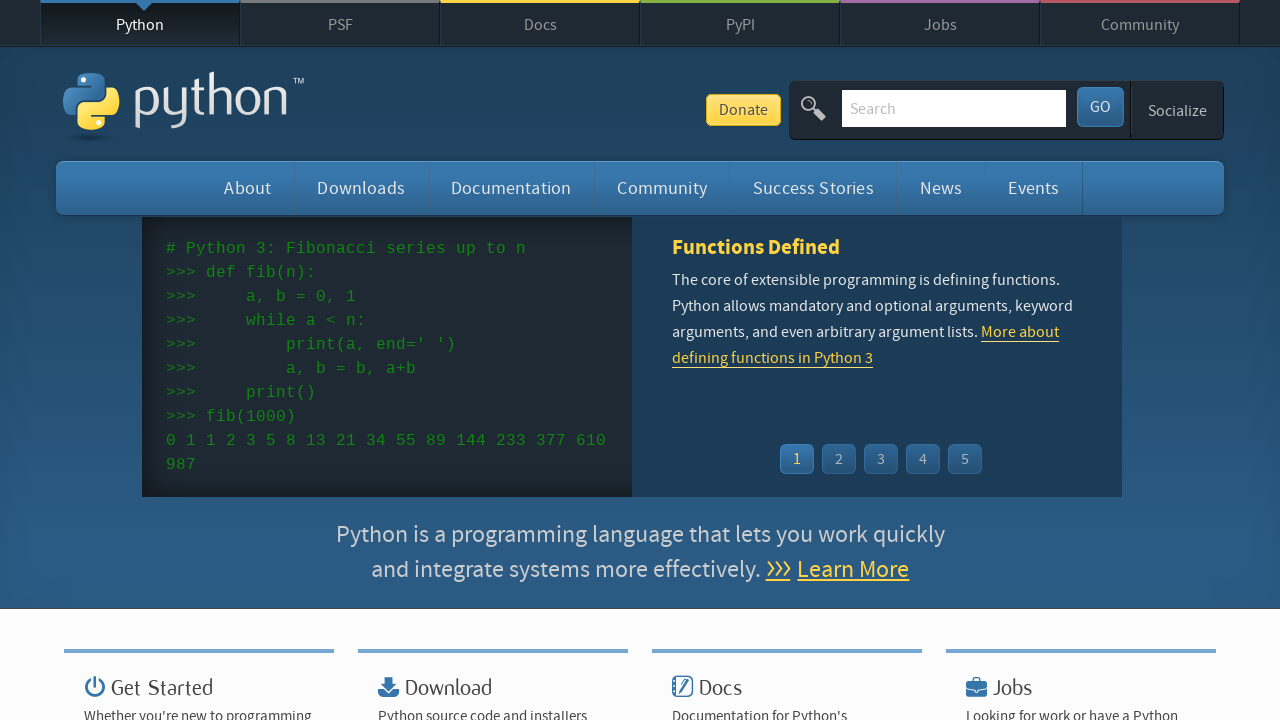

Clicked on PyPI menu item in top navigation at (740, 23) on #top ul.menu li:has-text('PyPI')
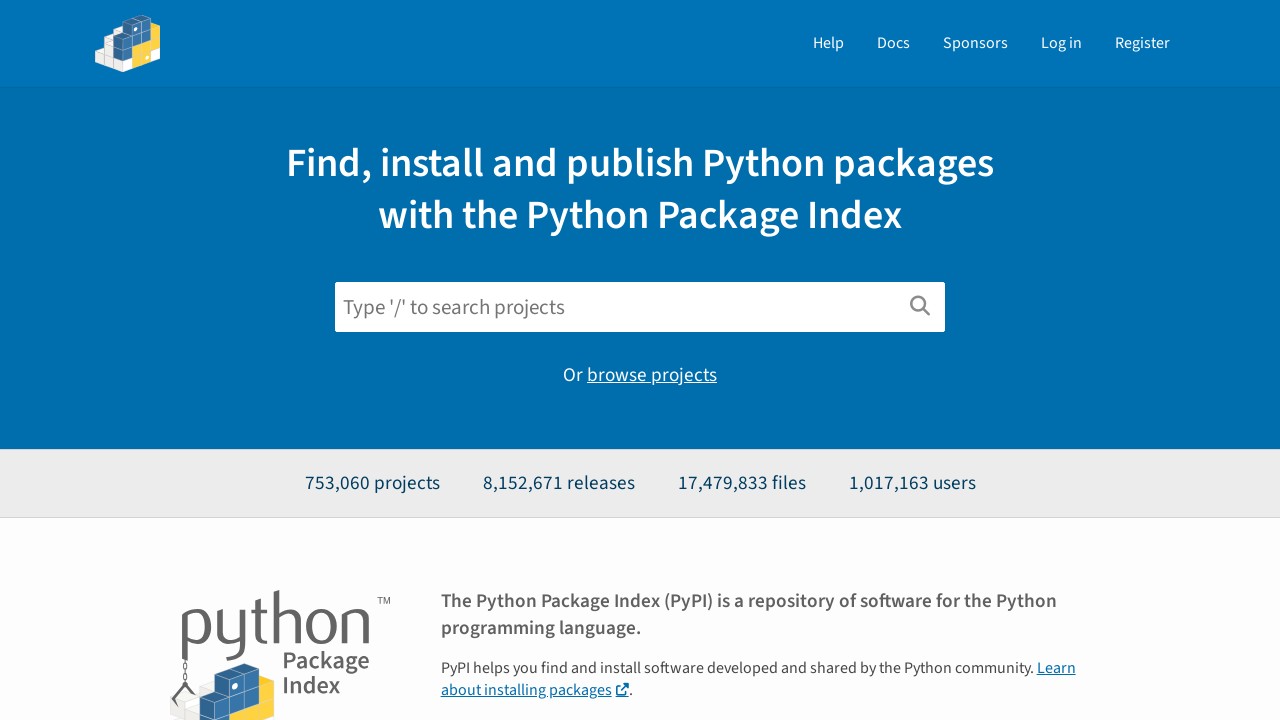

Navigation to PyPI page completed
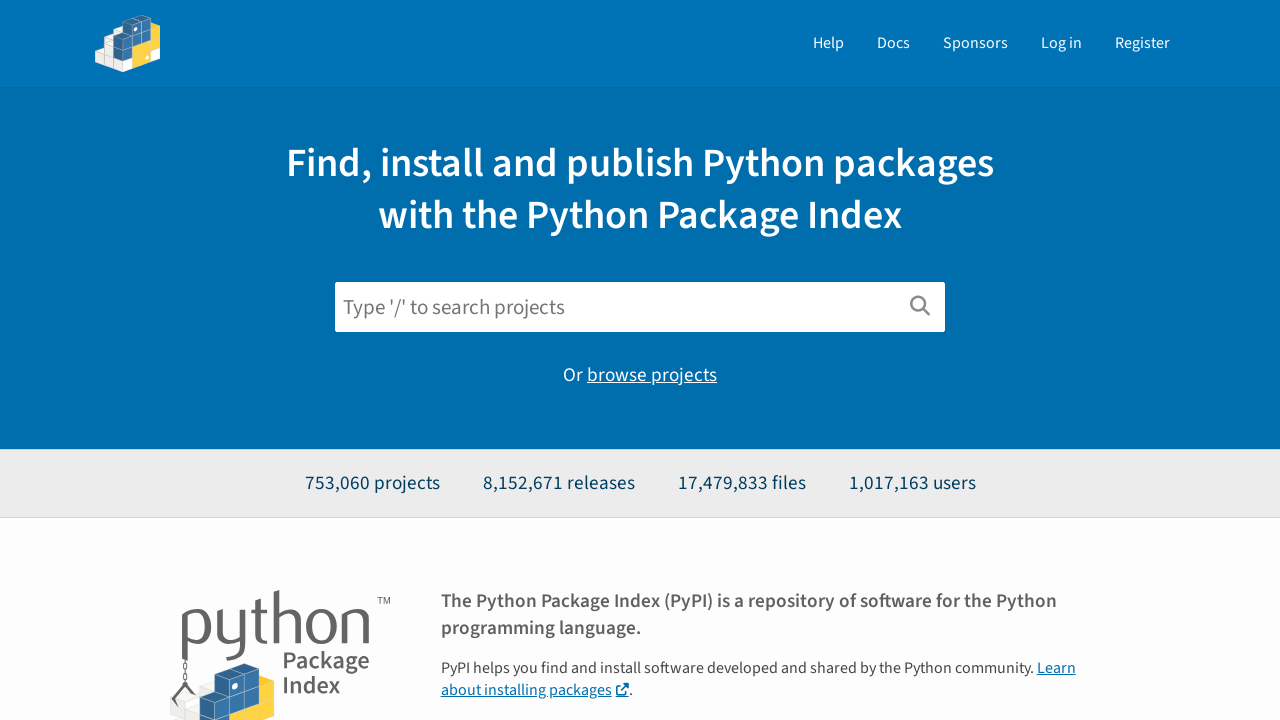

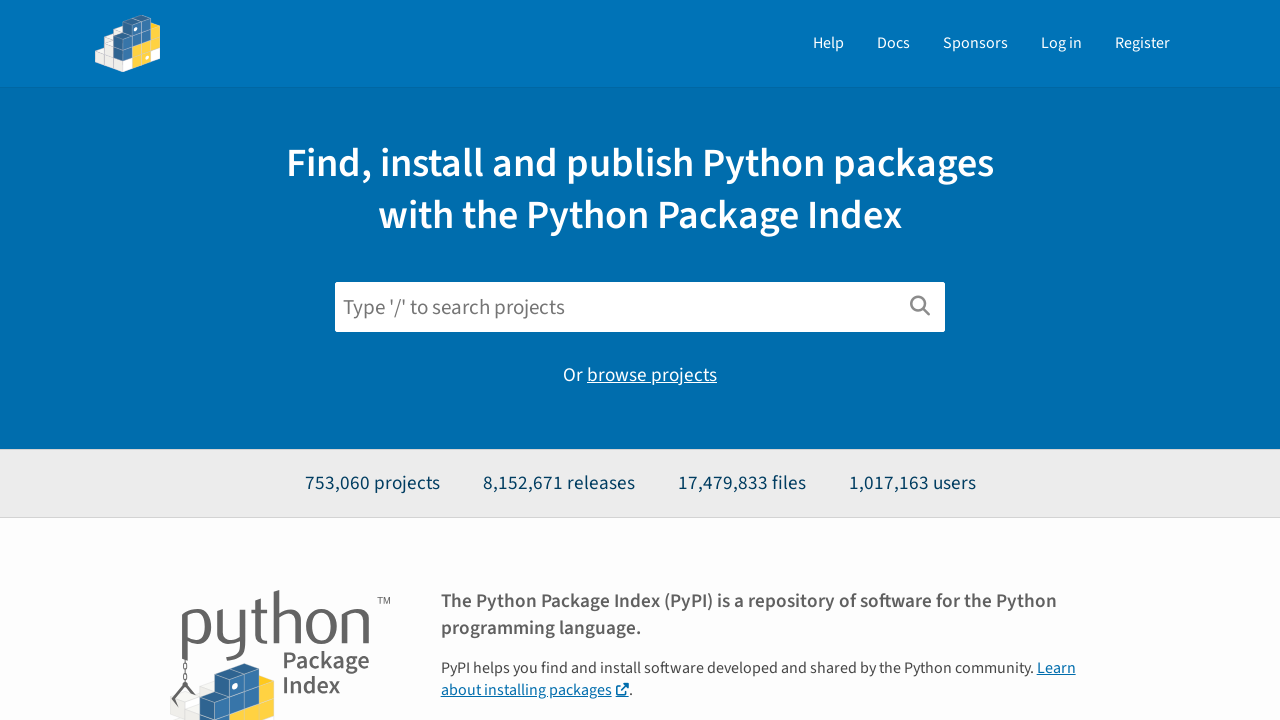